Tests a more resilient approach to working with multiple browser windows by storing window handles and switching between them based on handle identification rather than order.

Starting URL: http://the-internet.herokuapp.com/windows

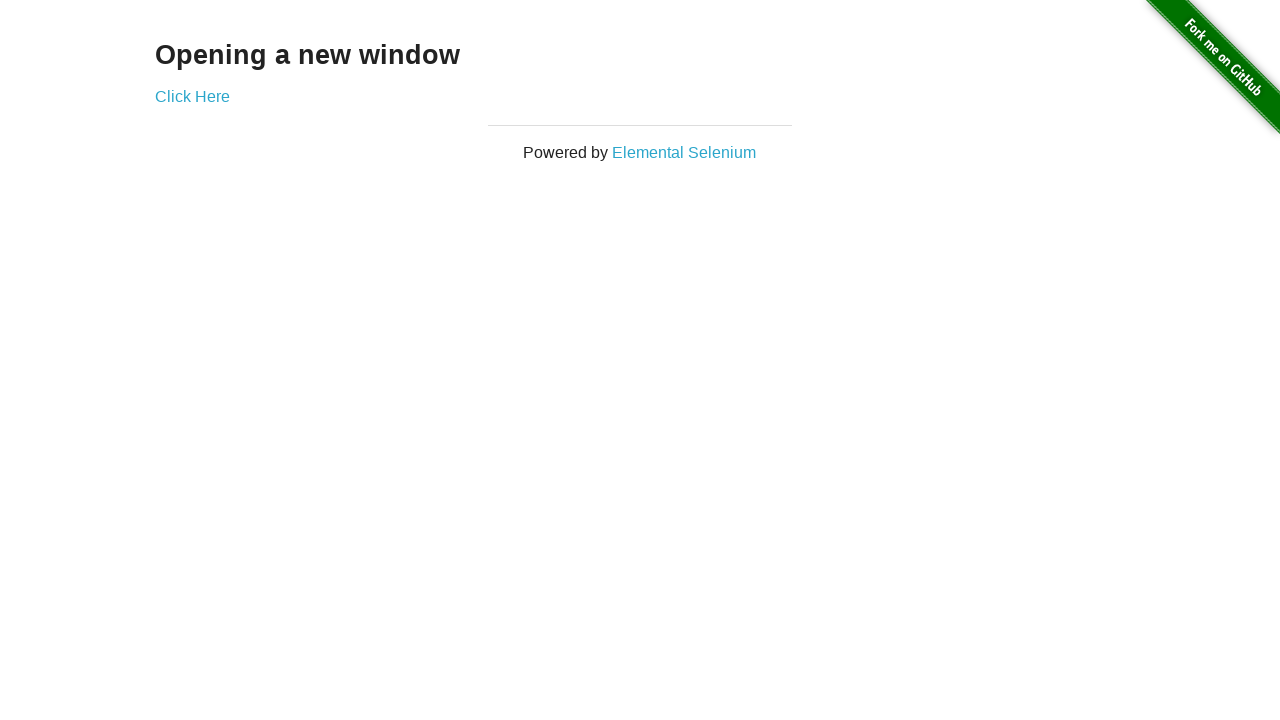

Stored reference to the first page
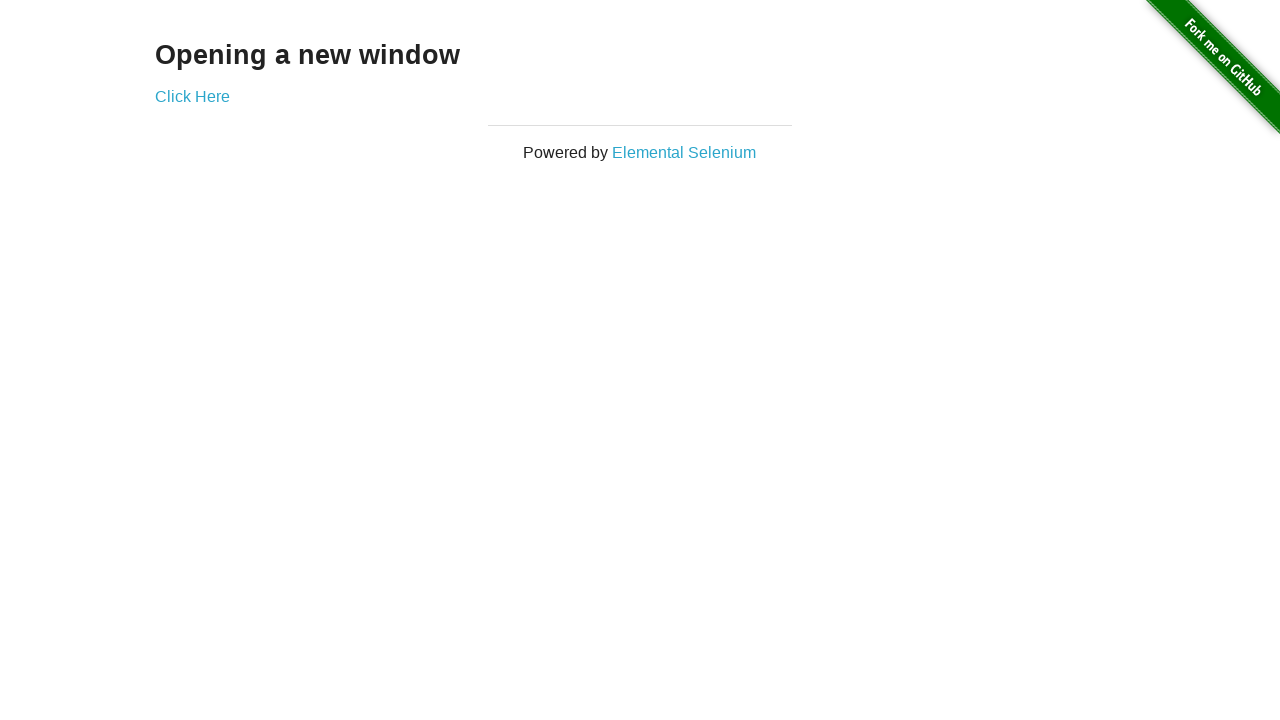

Clicked link to open new window at (192, 96) on .example a
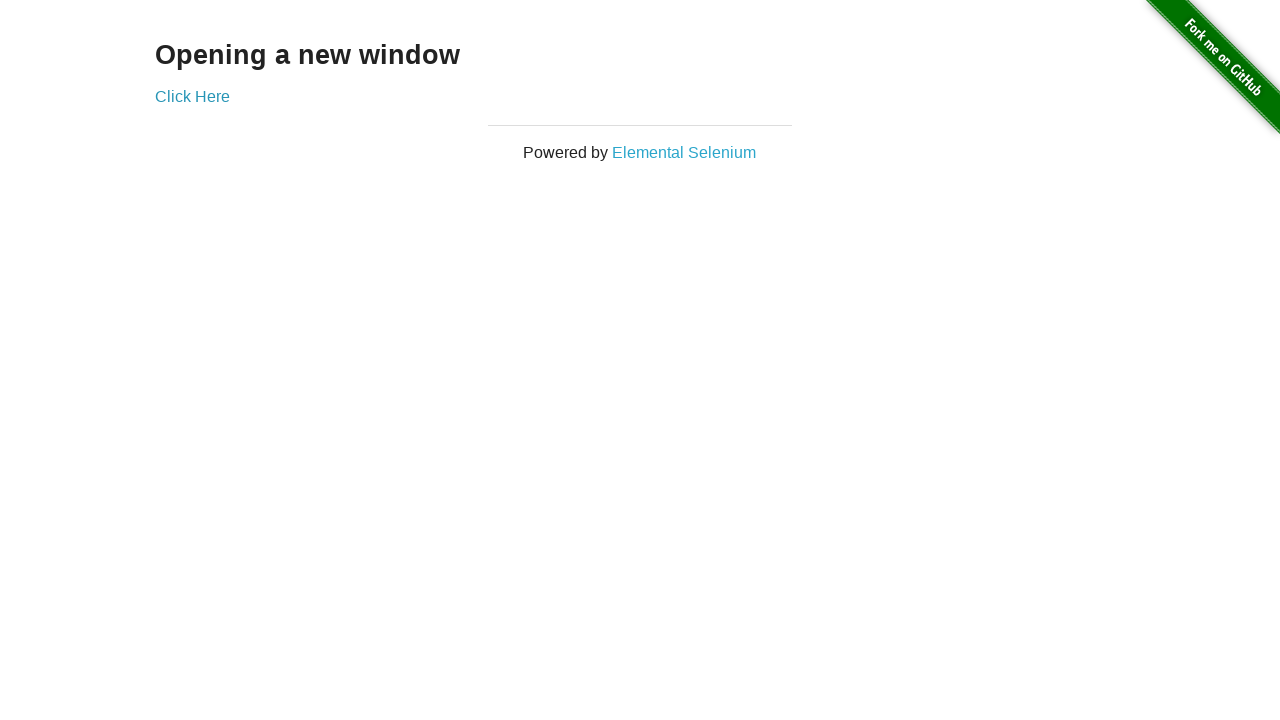

Captured reference to the new window
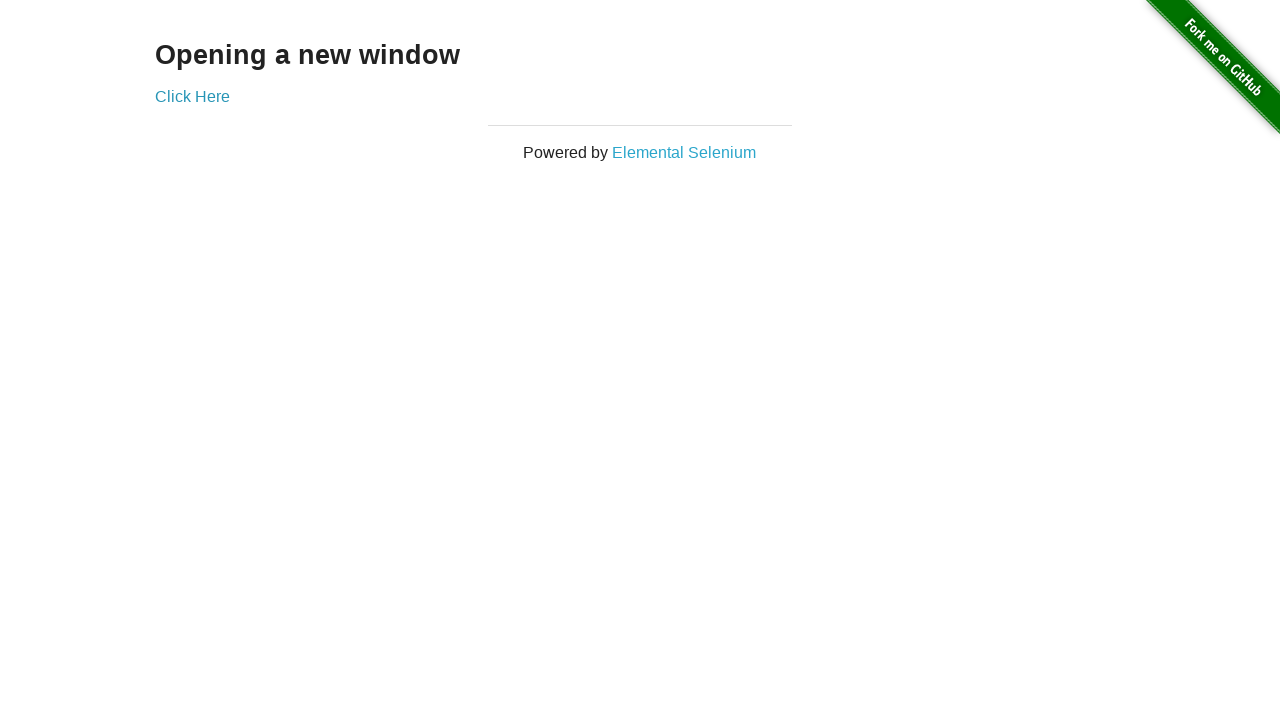

Verified first window title is not 'New Window'
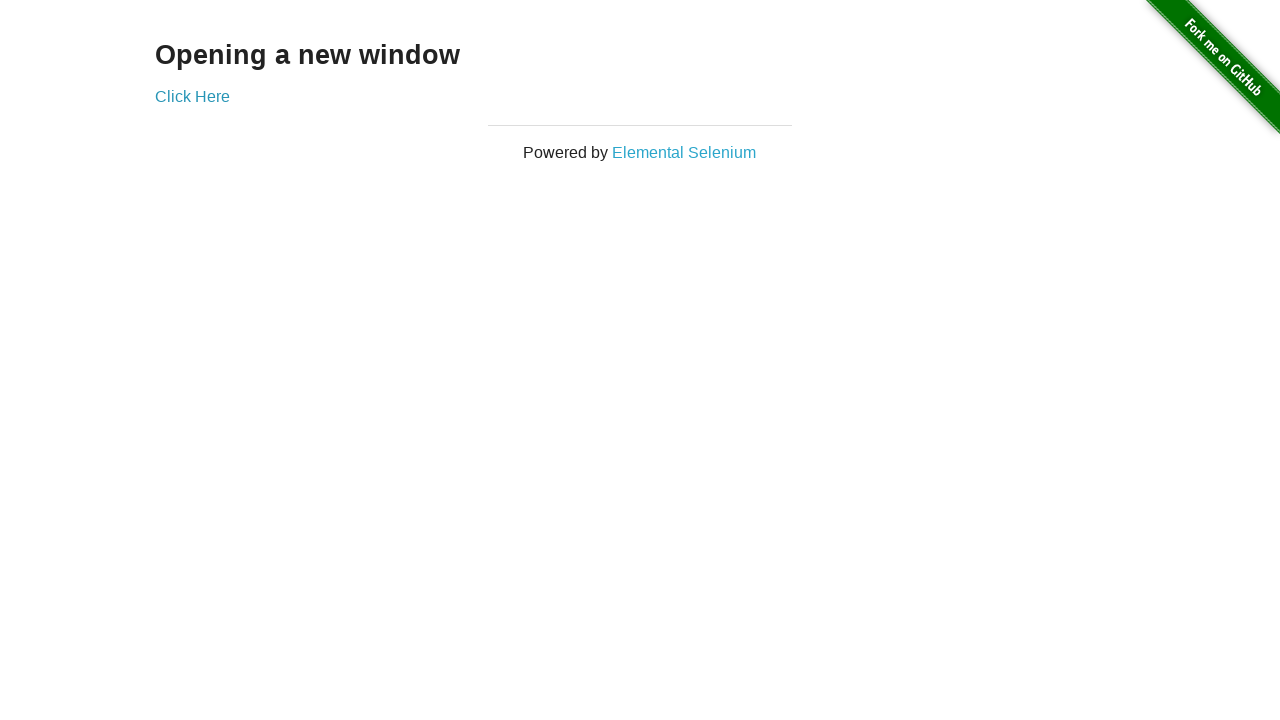

Second window fully loaded
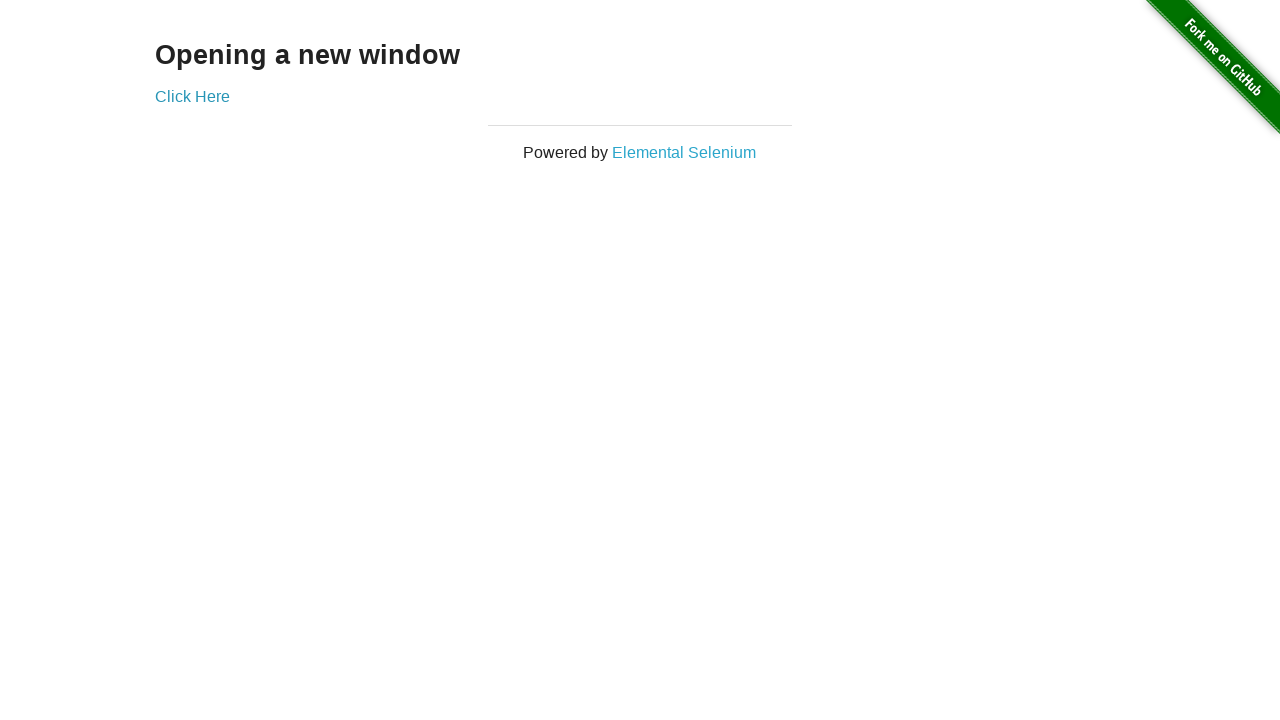

Verified second window title is 'New Window'
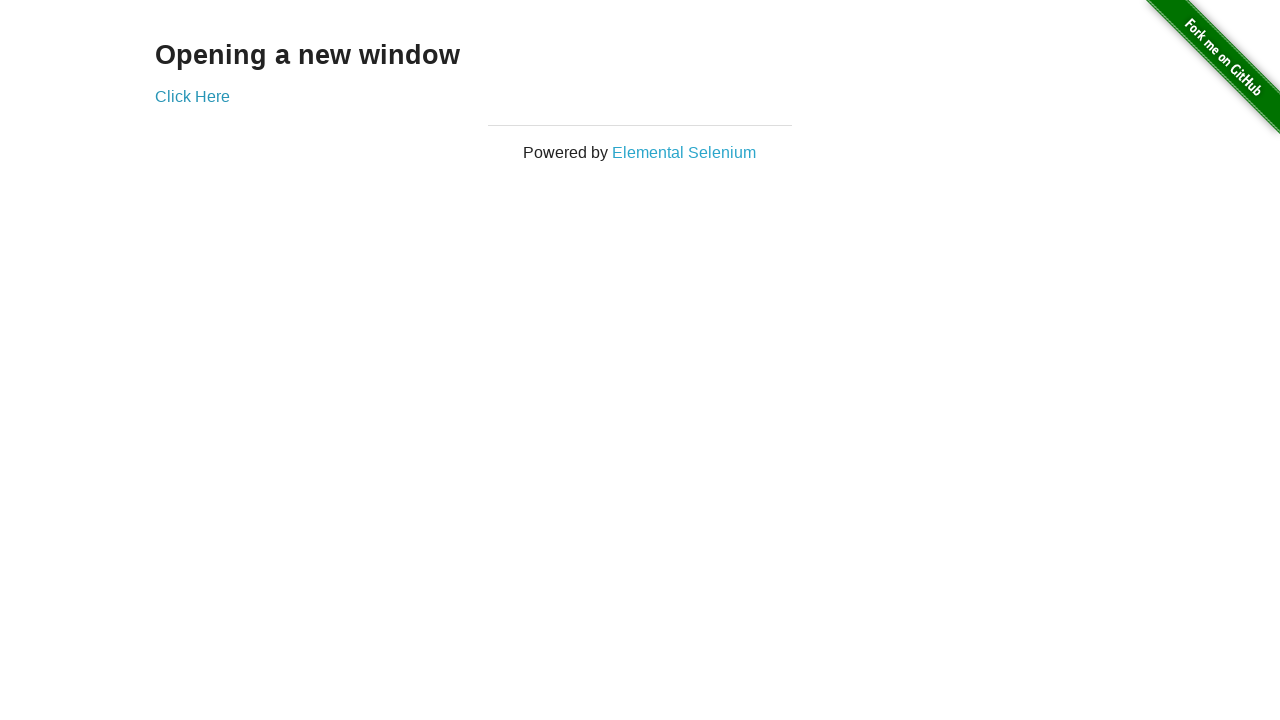

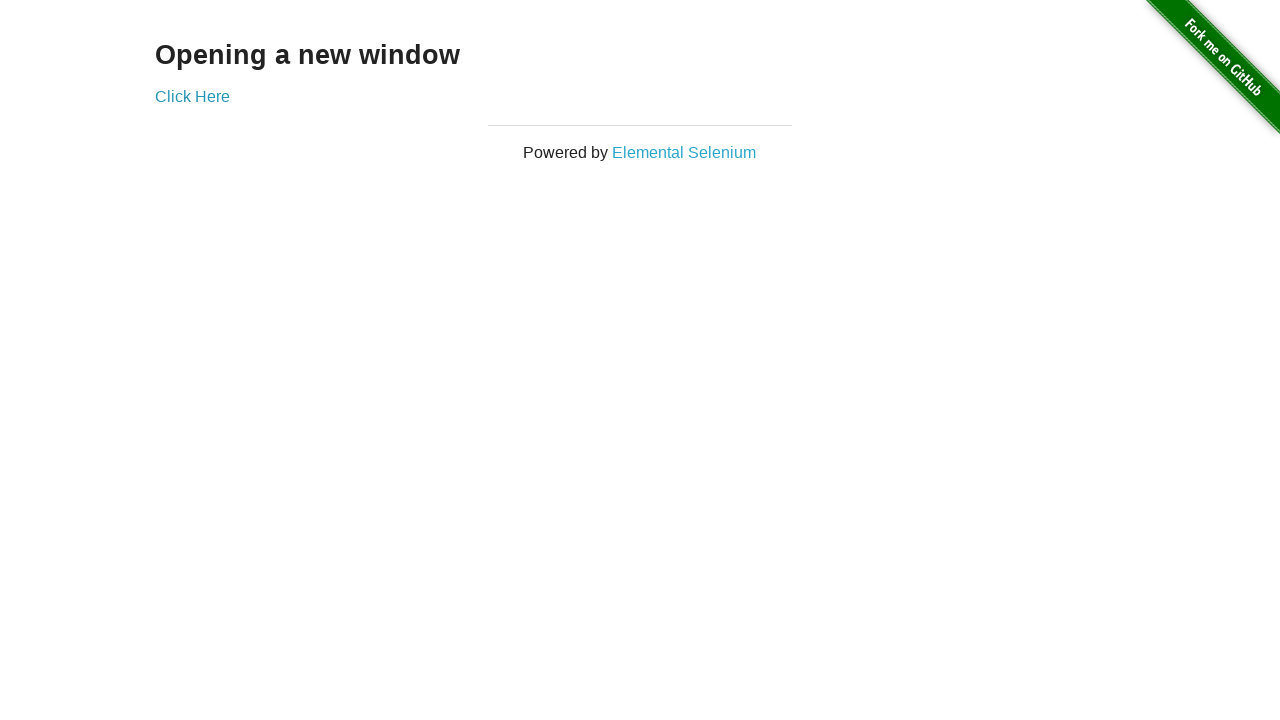